Tests triangle classification with invalid sides (8, 3, 3) that cannot form a triangle and verifies error message

Starting URL: https://testpages.eviltester.com/styled/apps/triangle/triangle001.html

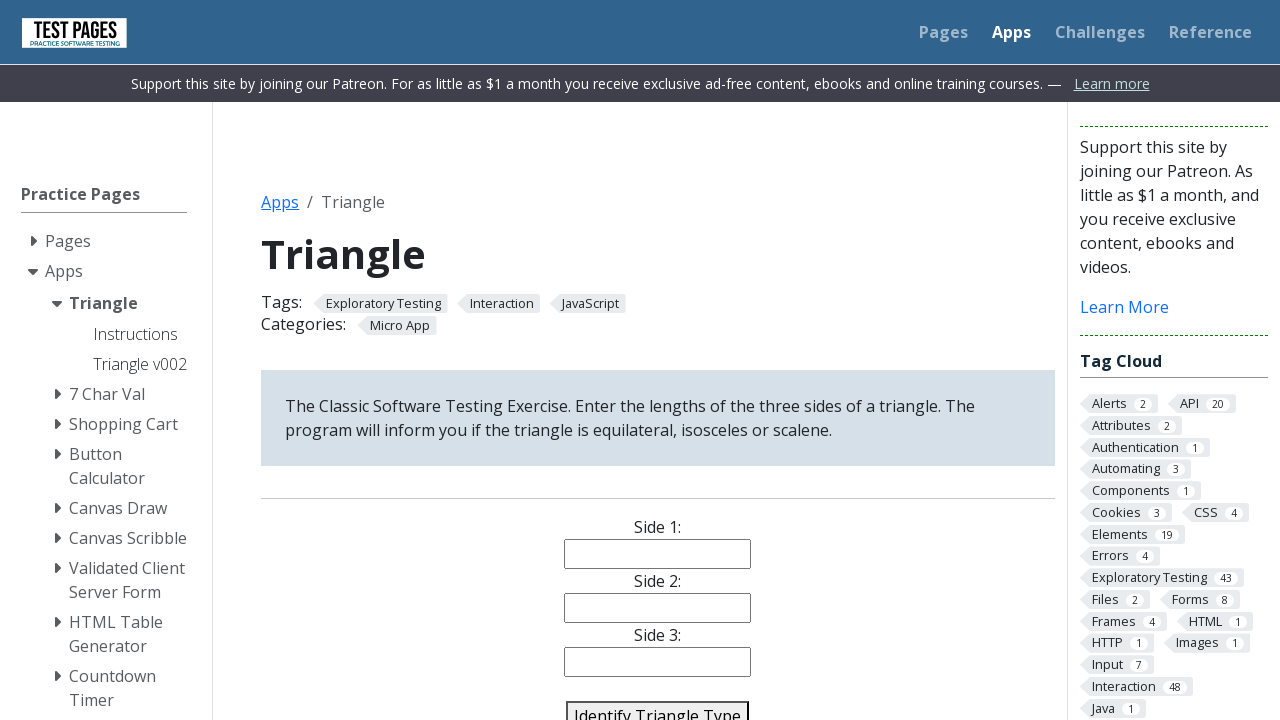

Filled side1 field with value '8' on #side1
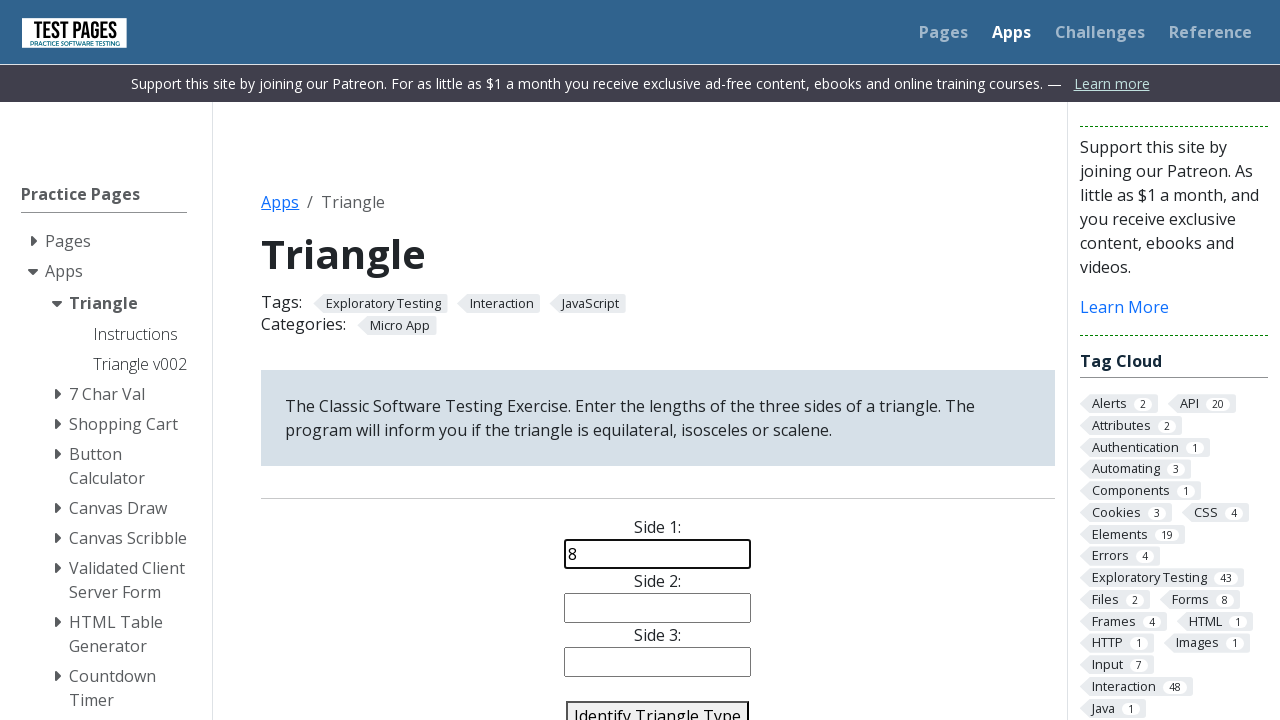

Filled side2 field with value '3' on #side2
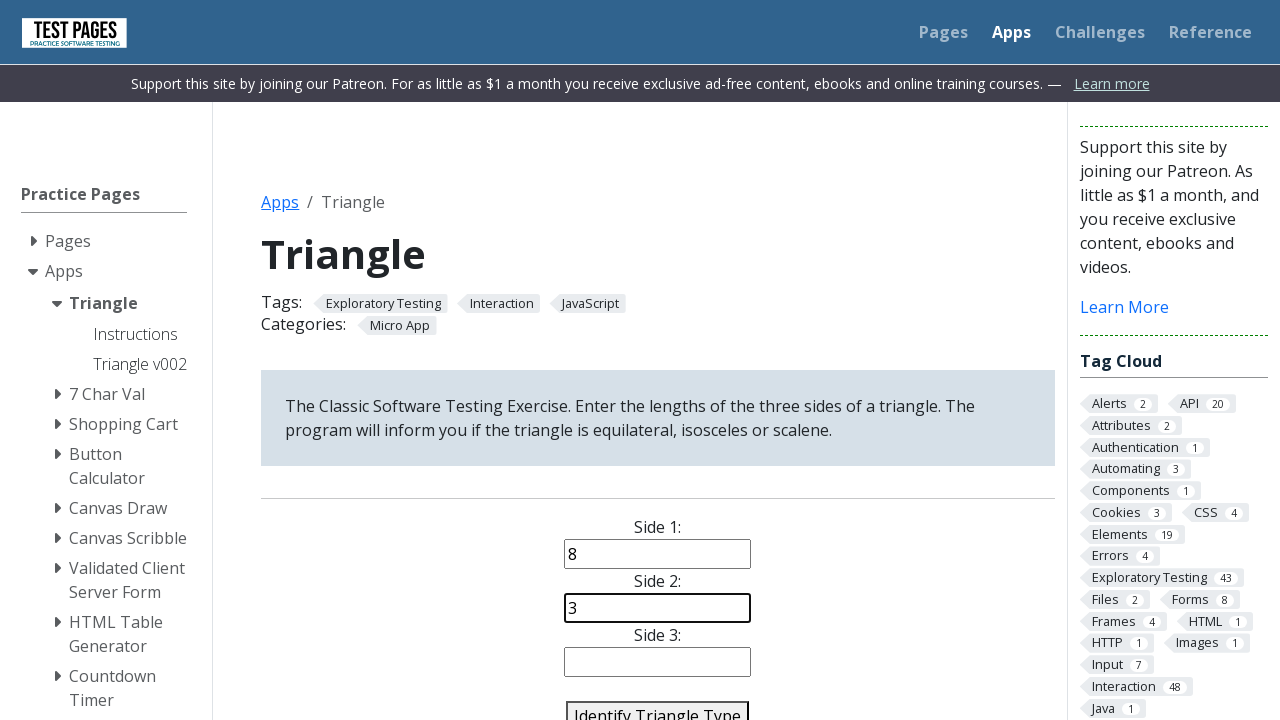

Filled side3 field with value '3' on #side3
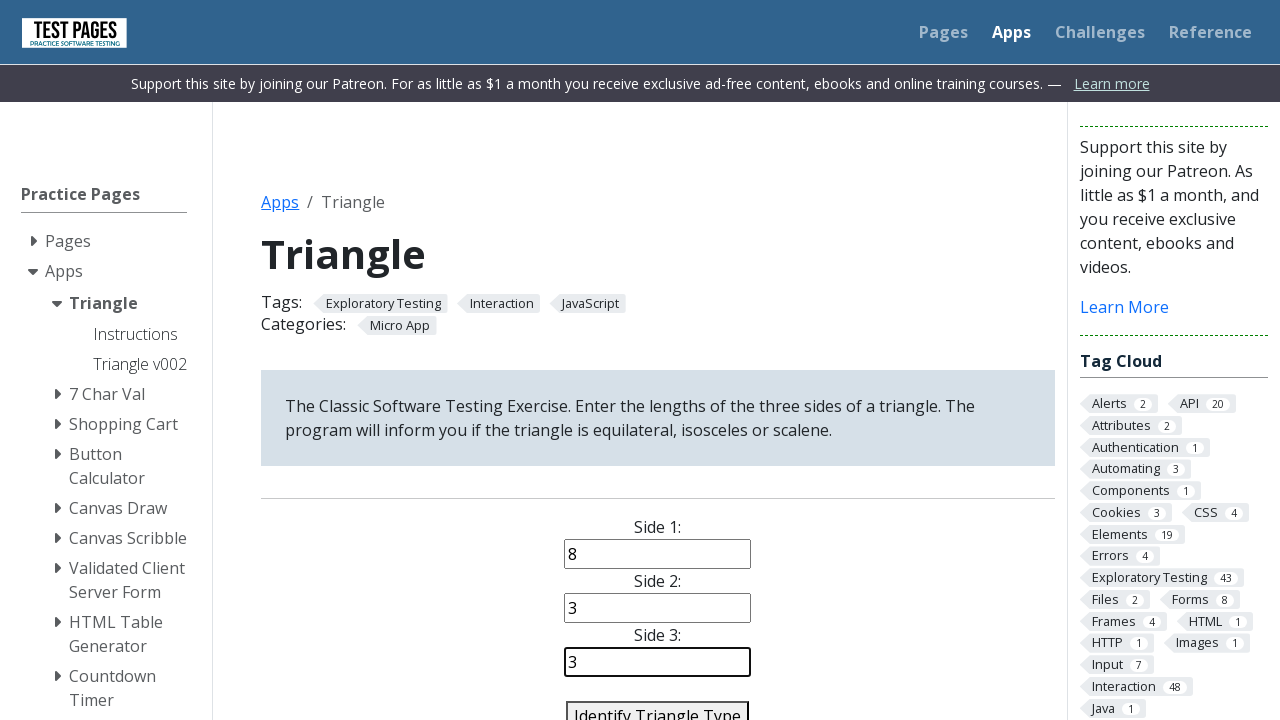

Clicked identify triangle button to classify triangle with sides (8, 3, 3) at (658, 705) on #identify-triangle-action
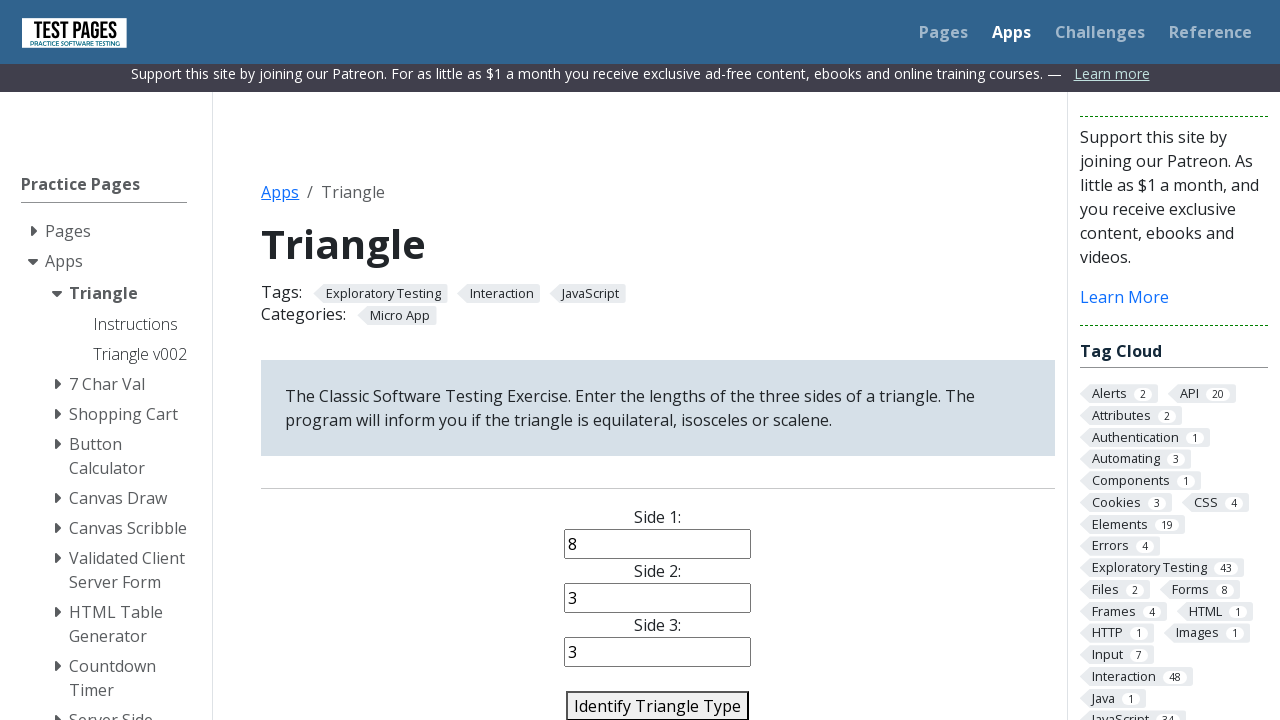

Triangle type result element loaded and visible
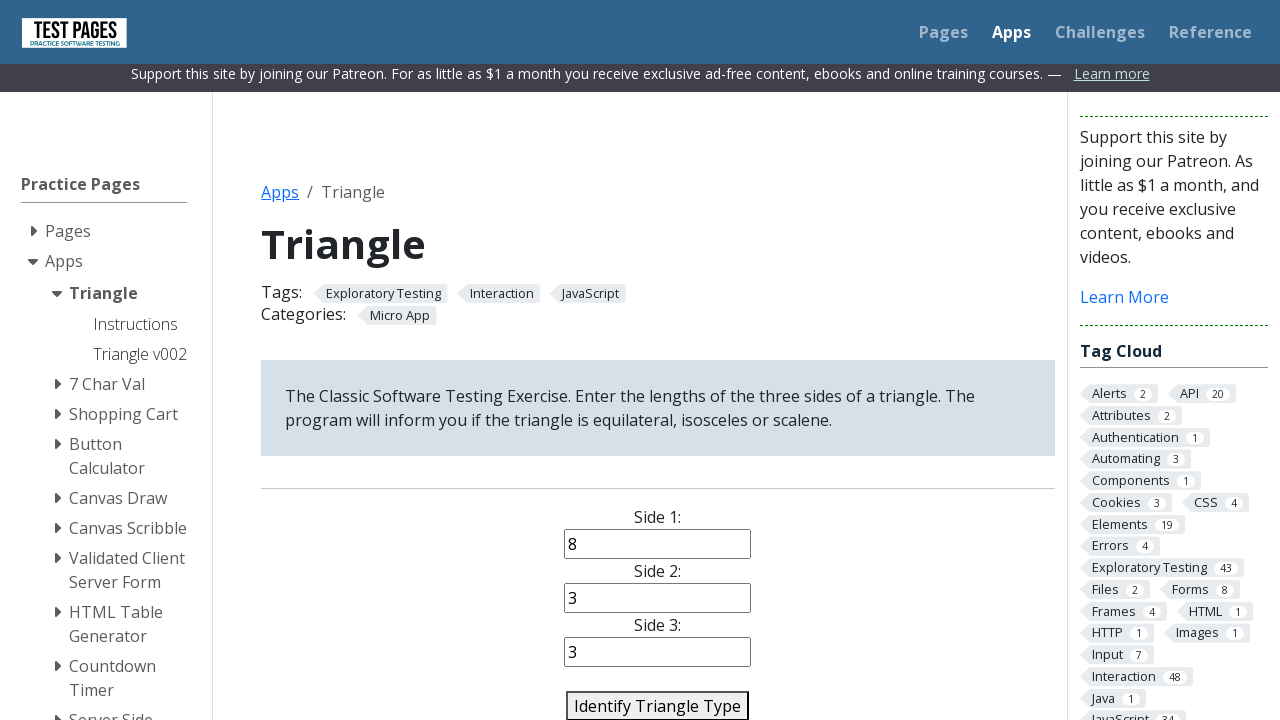

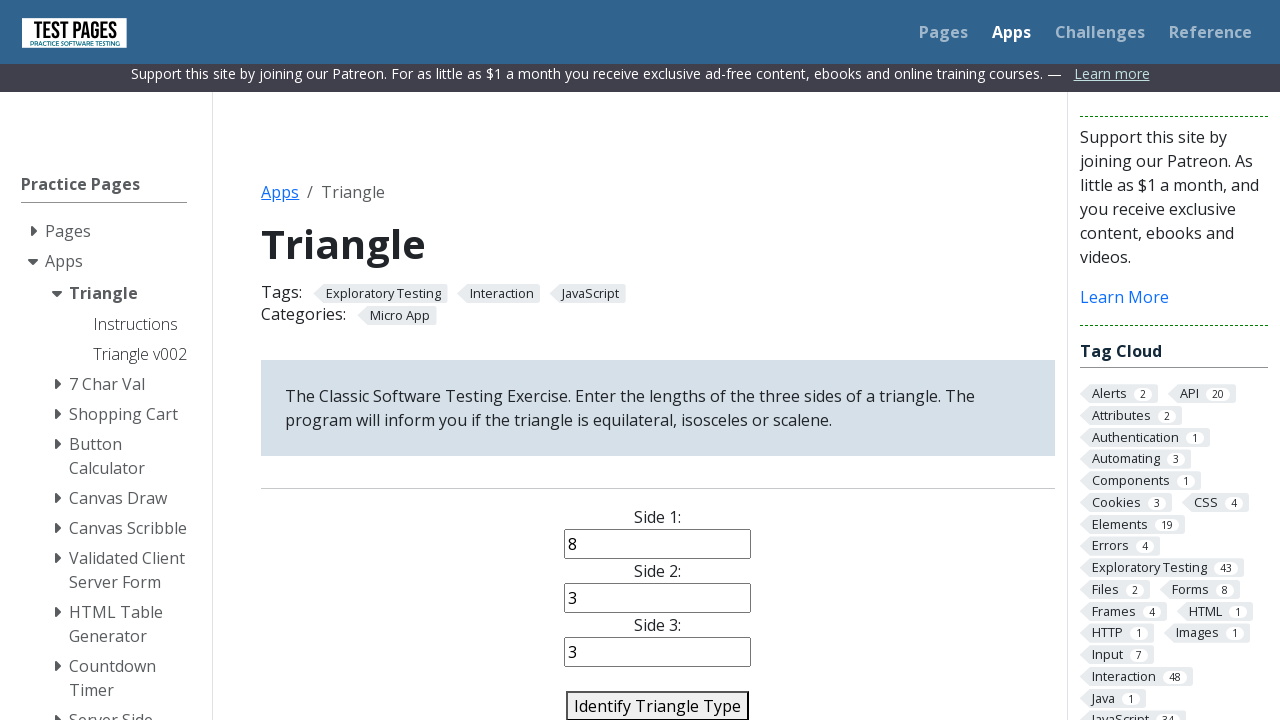